Tests button interaction on DemoQA buttons page by clicking on the double-click button element

Starting URL: https://demoqa.com/buttons

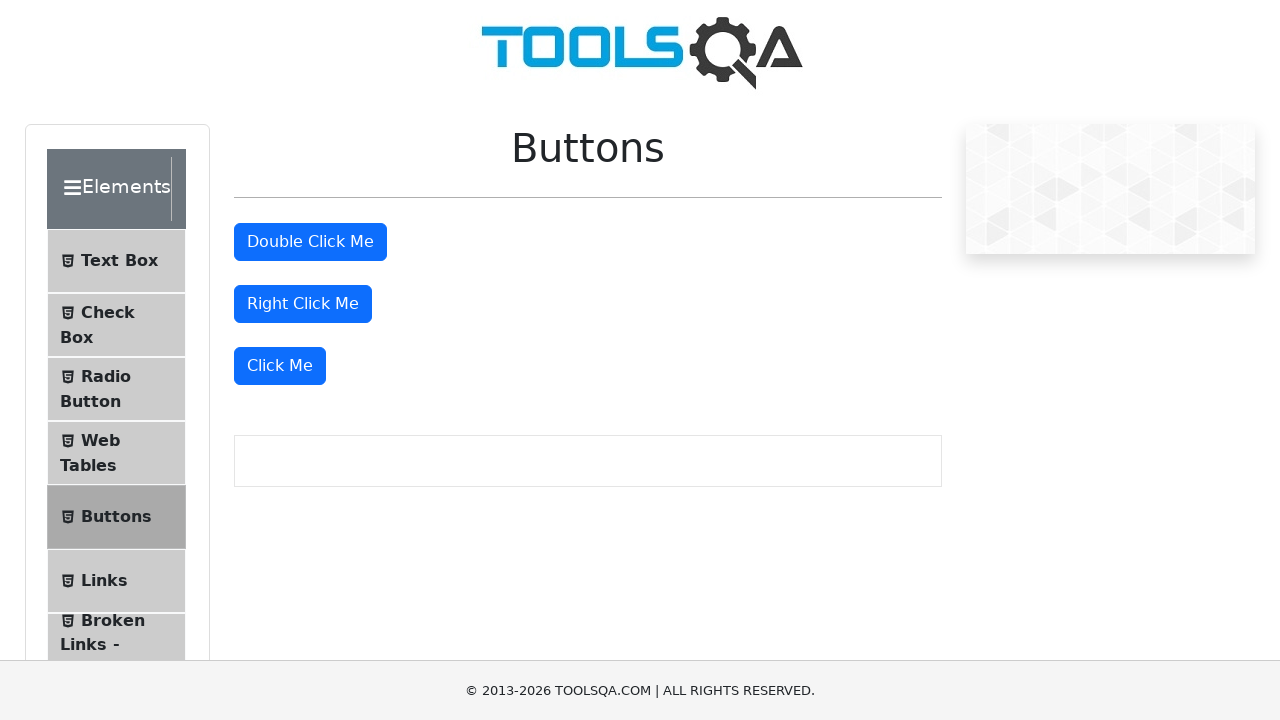

Clicked the double-click button element on DemoQA buttons page at (310, 242) on #doubleClickBtn
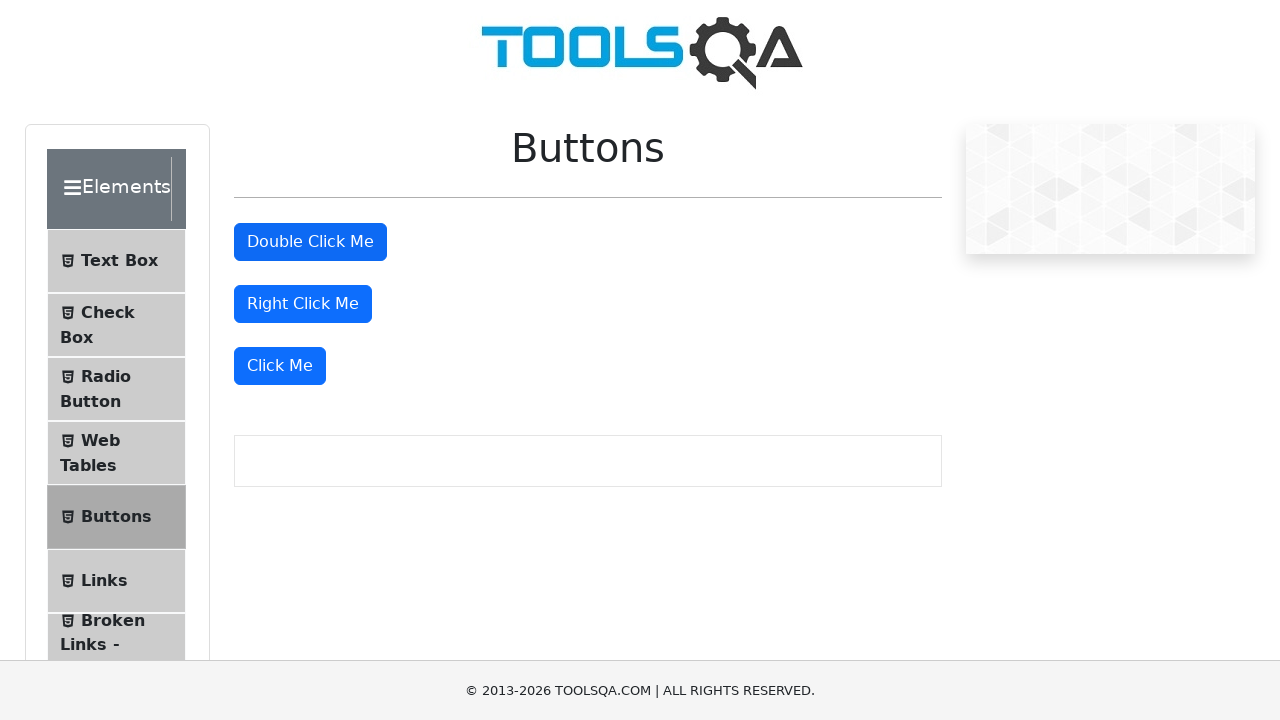

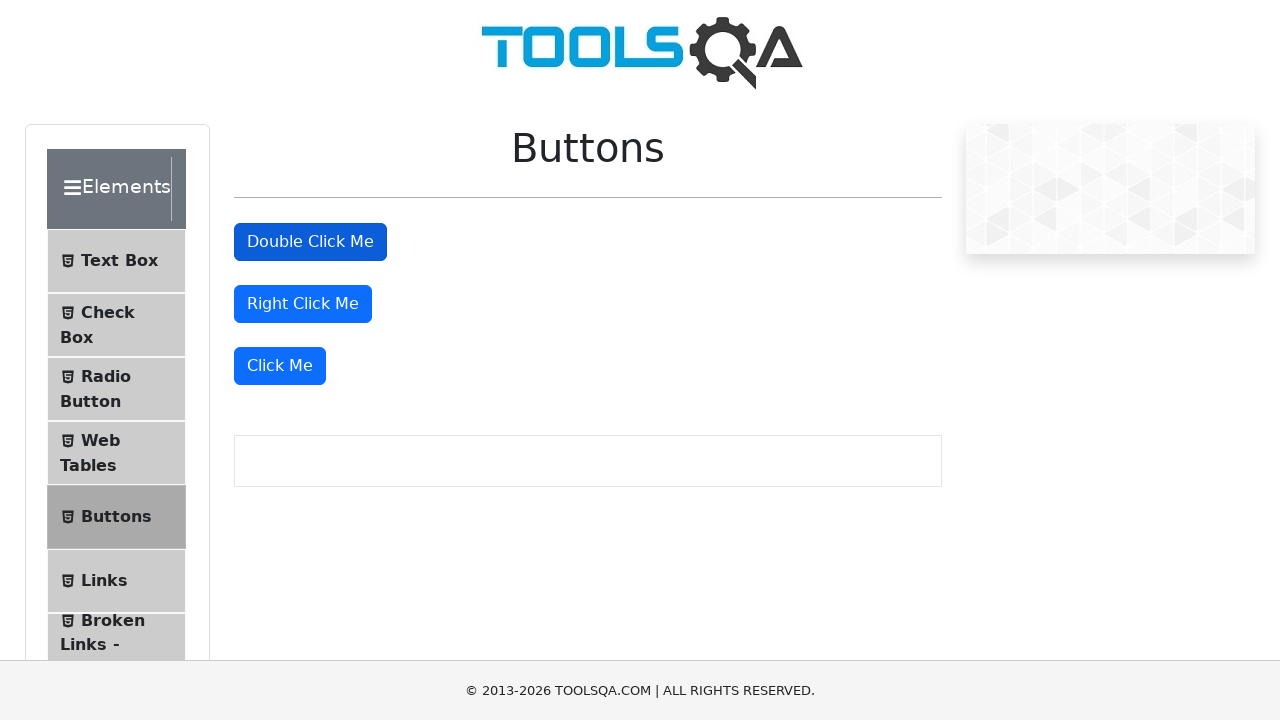